Tests right-click (context click) functionality on a button and verifies a message is displayed

Starting URL: https://demoqa.com/buttons

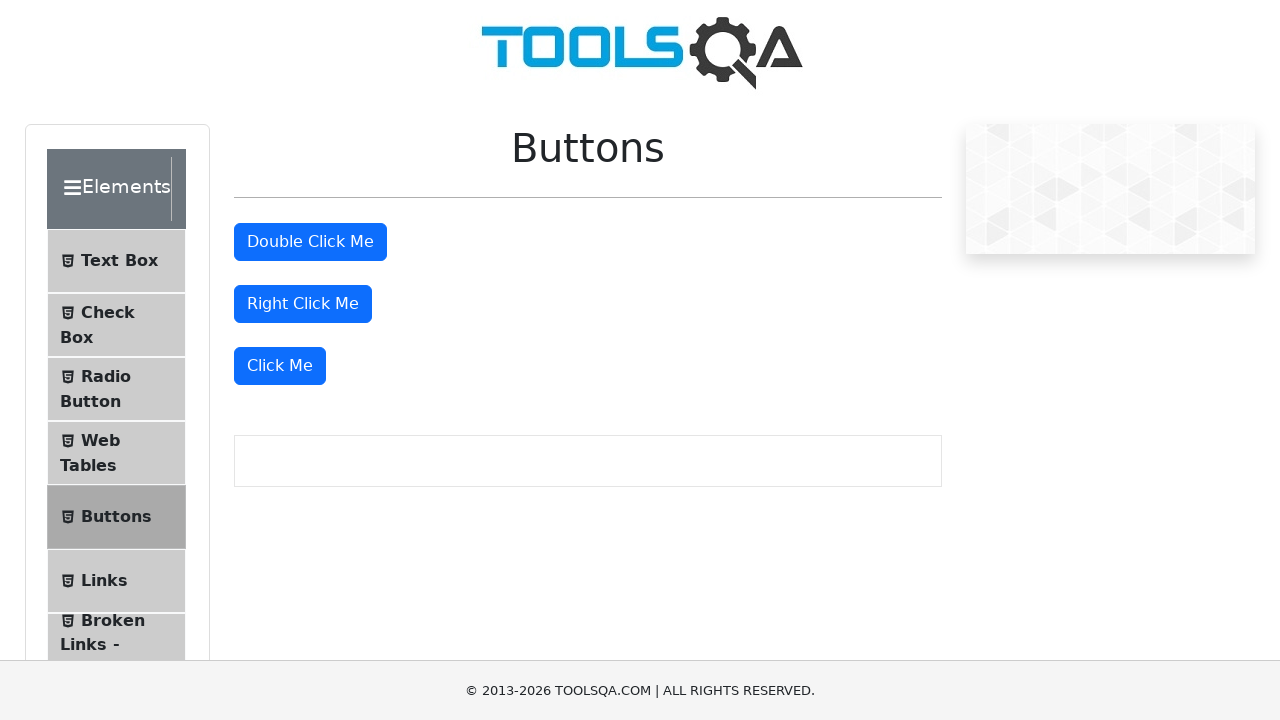

Located the right-click button element
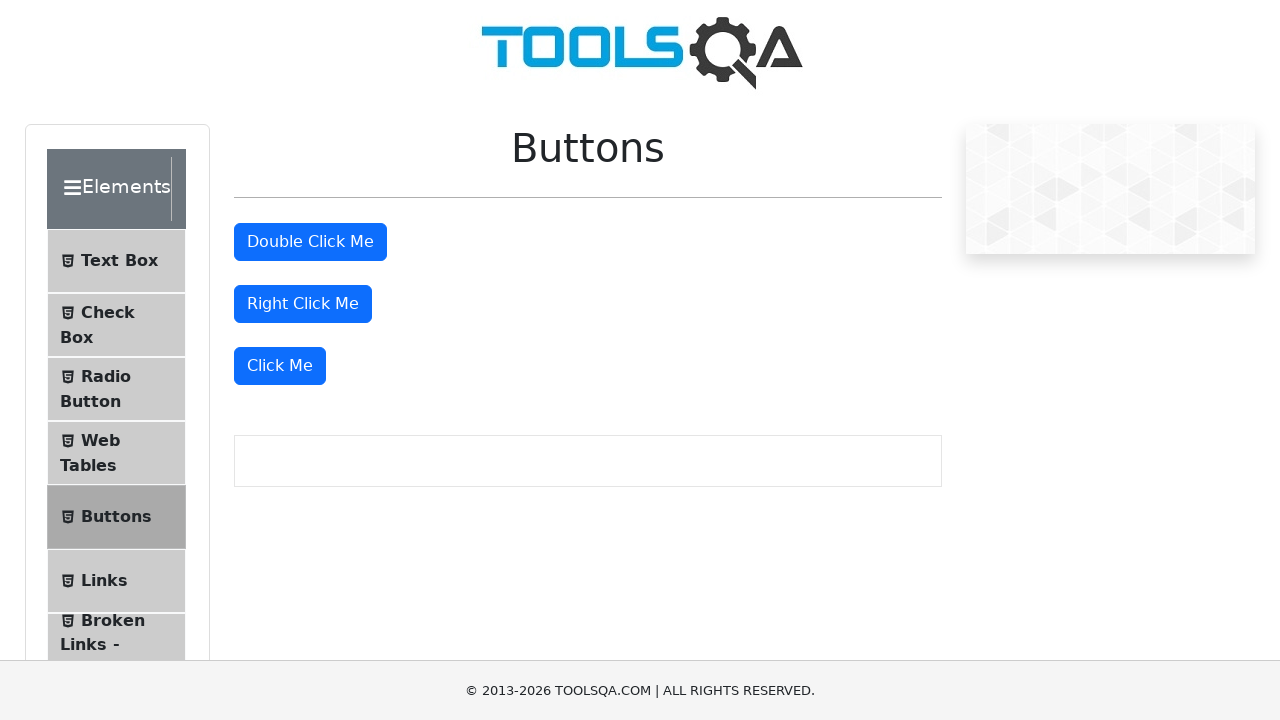

Performed right-click on the button at (303, 304) on #rightClickBtn
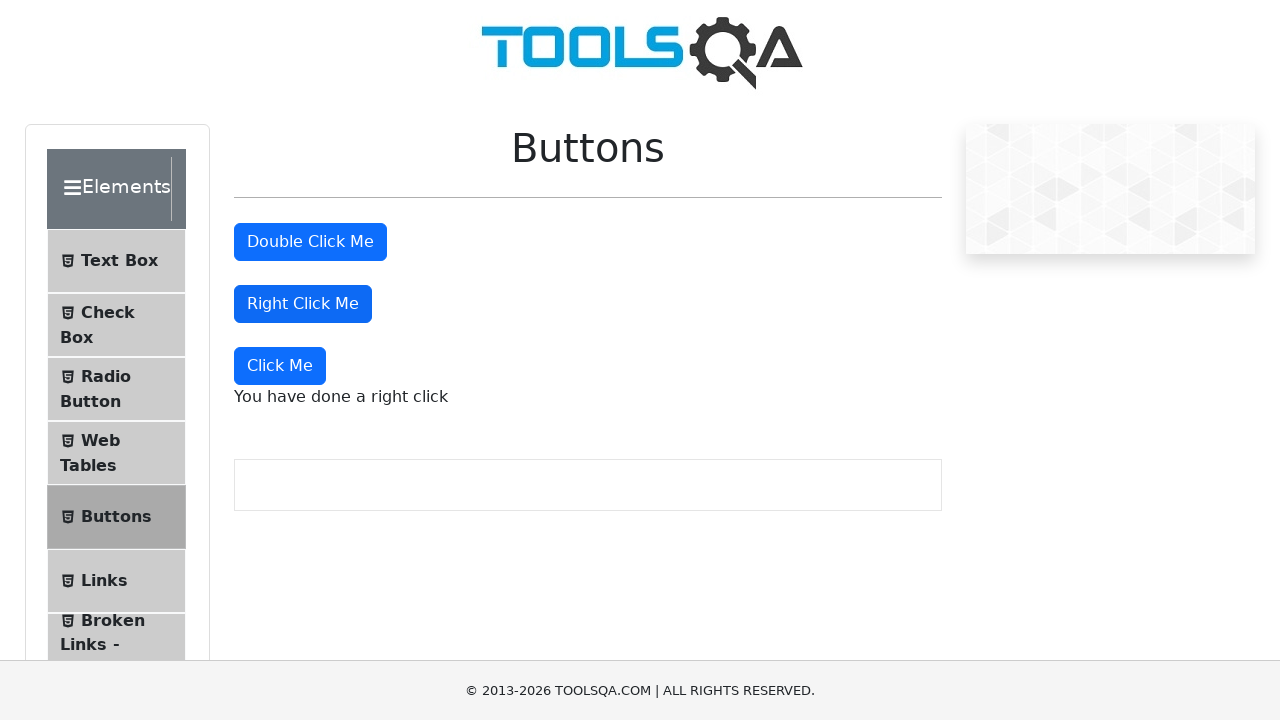

Right-click message appeared on the page
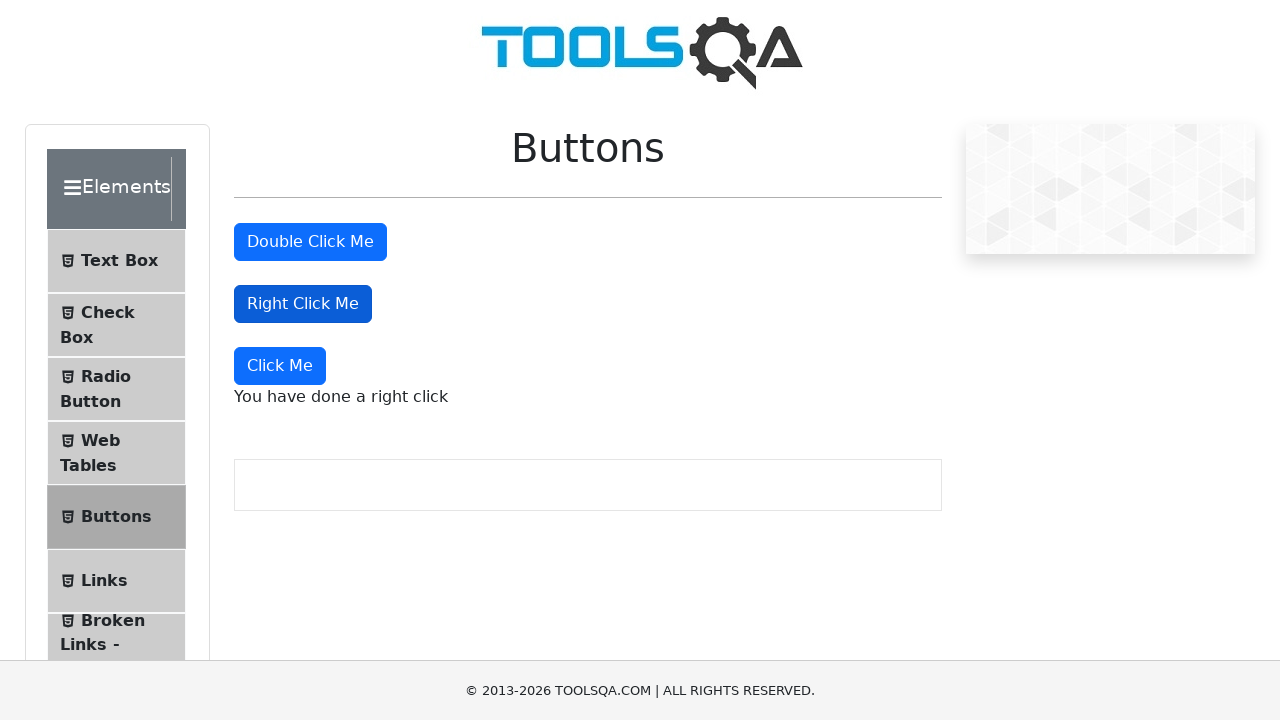

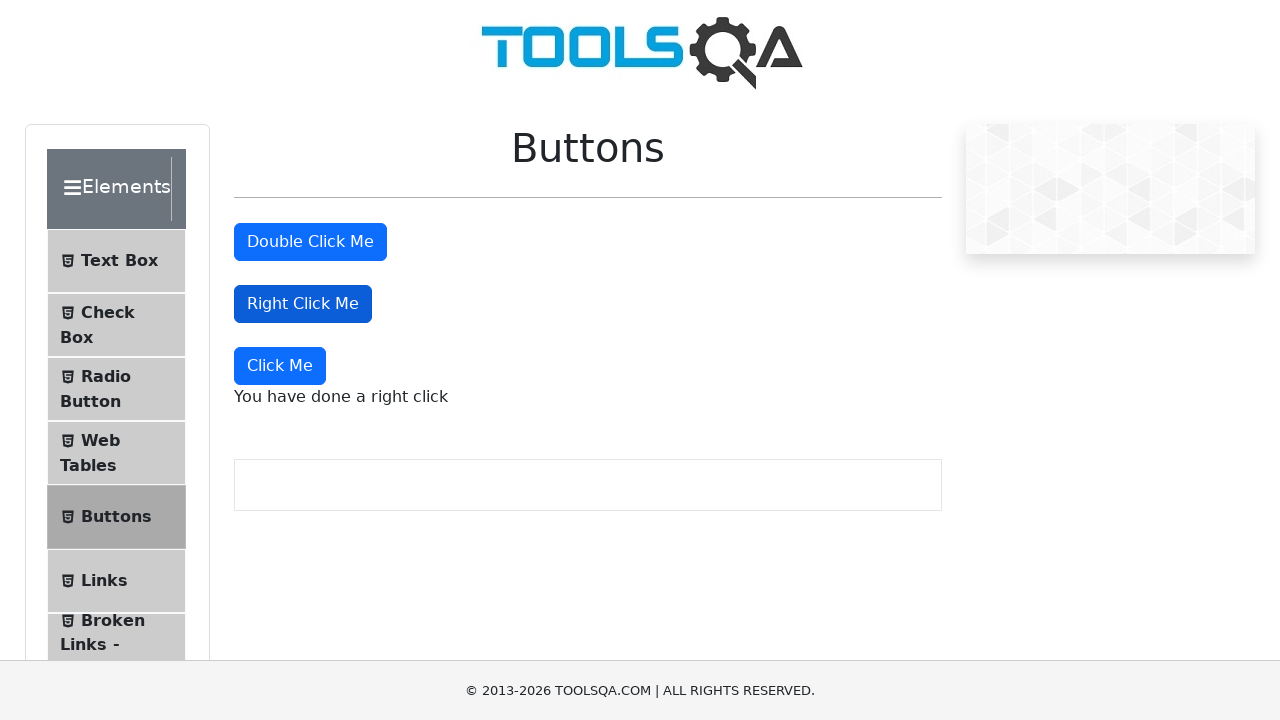